Navigates to the Demoblaze e-commerce demo site homepage and waits for the page to load.

Starting URL: https://www.demoblaze.com/index.html

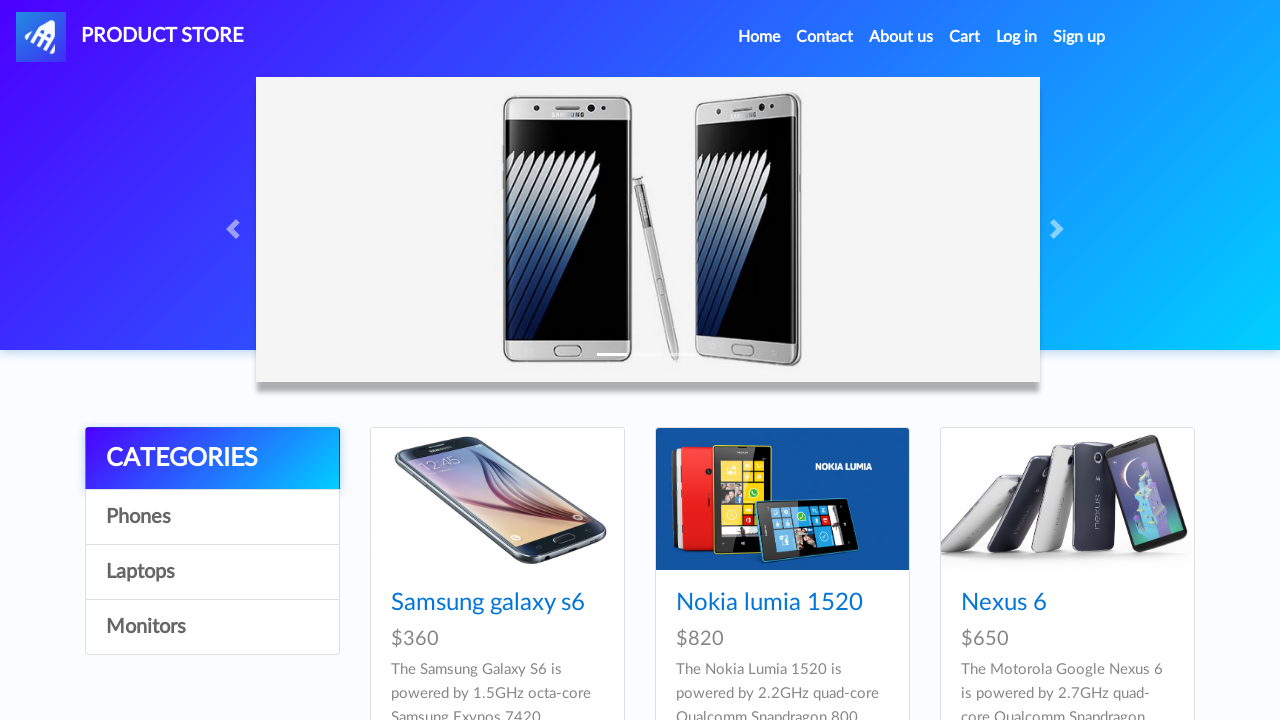

Navigated to Demoblaze e-commerce homepage
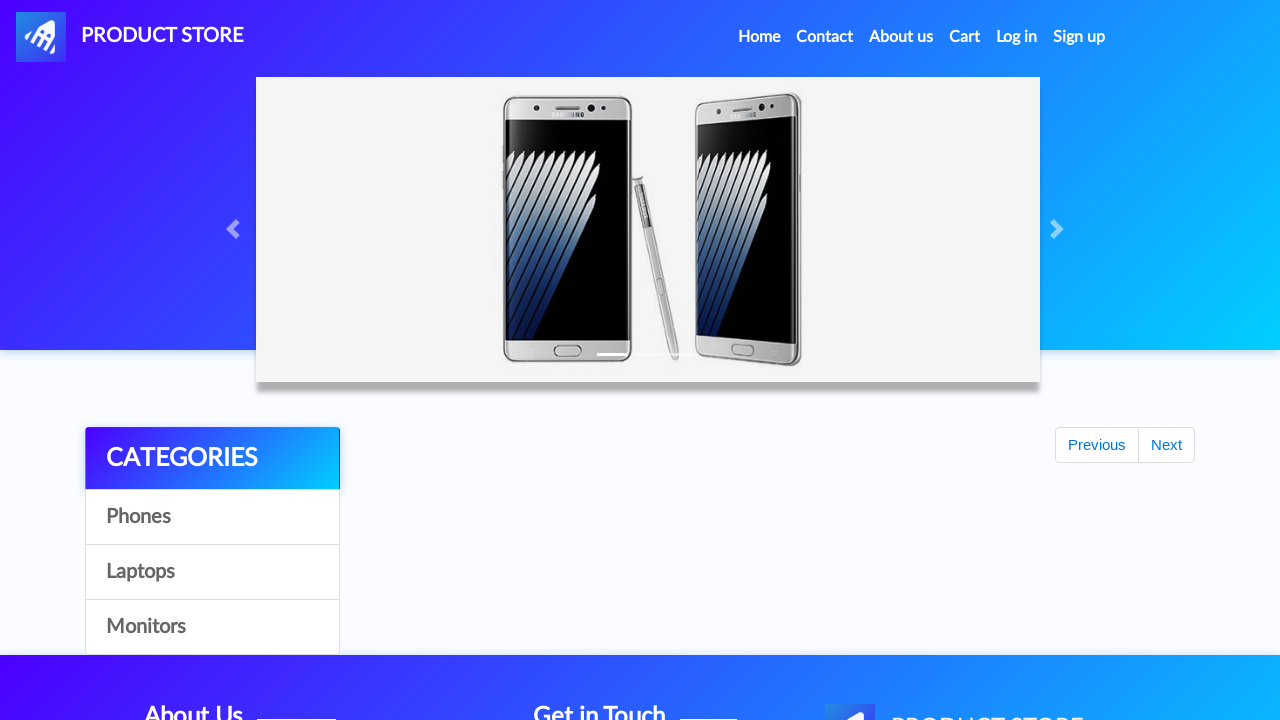

Page DOM content fully loaded
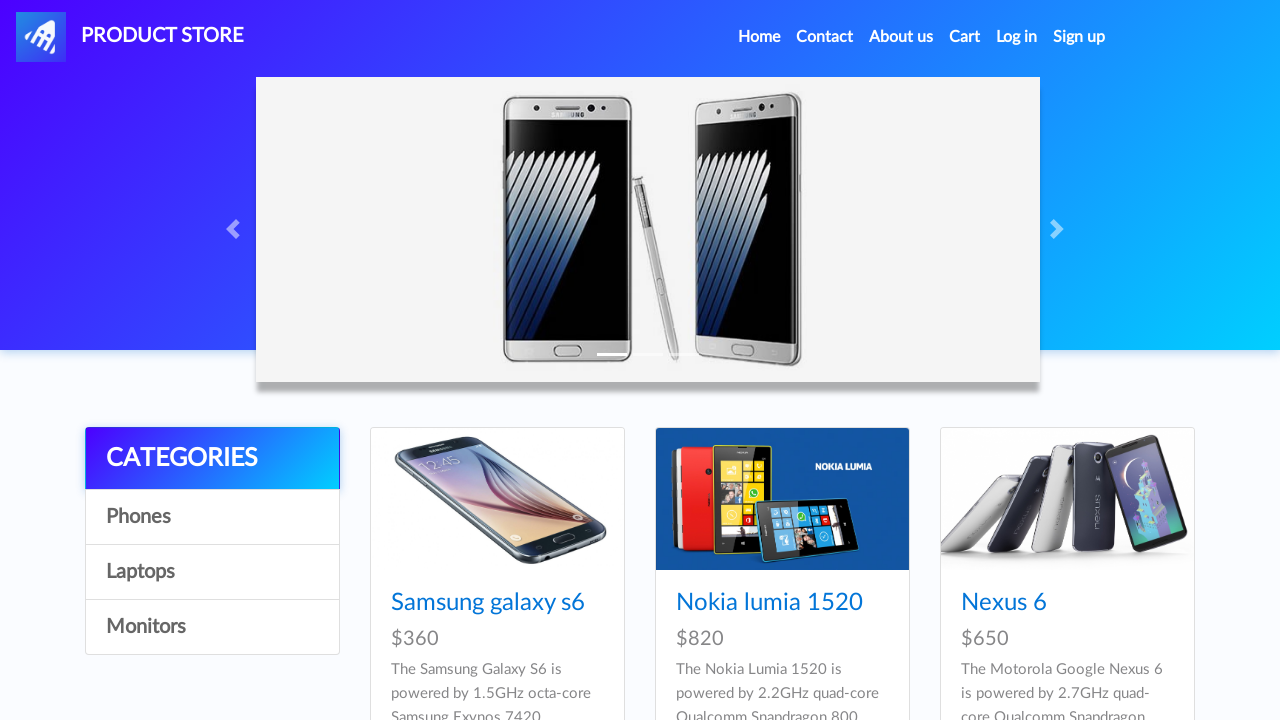

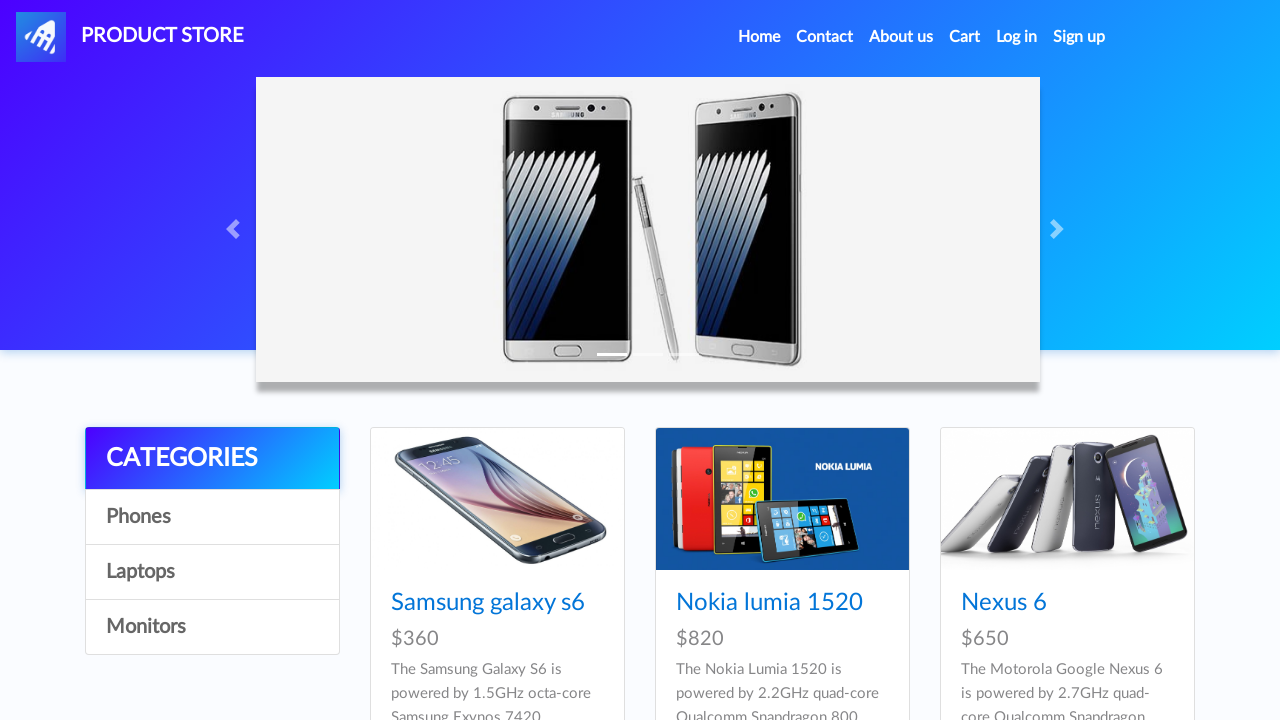